Tests a confirmation JavaScript alert by clicking the second button and dismissing the alert

Starting URL: https://the-internet.herokuapp.com/javascript_alerts

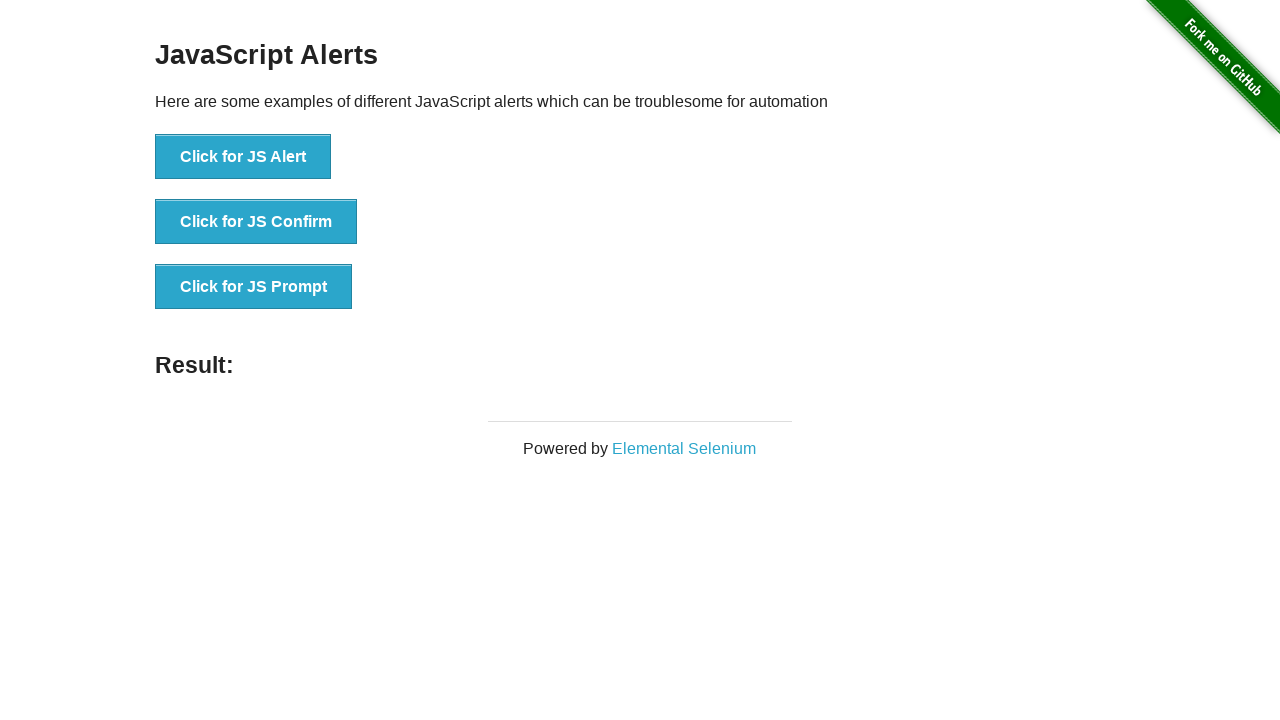

Clicked the second alert button to trigger confirmation dialog at (256, 222) on xpath=.//*[@id='content']/div/ul/li[2]/button
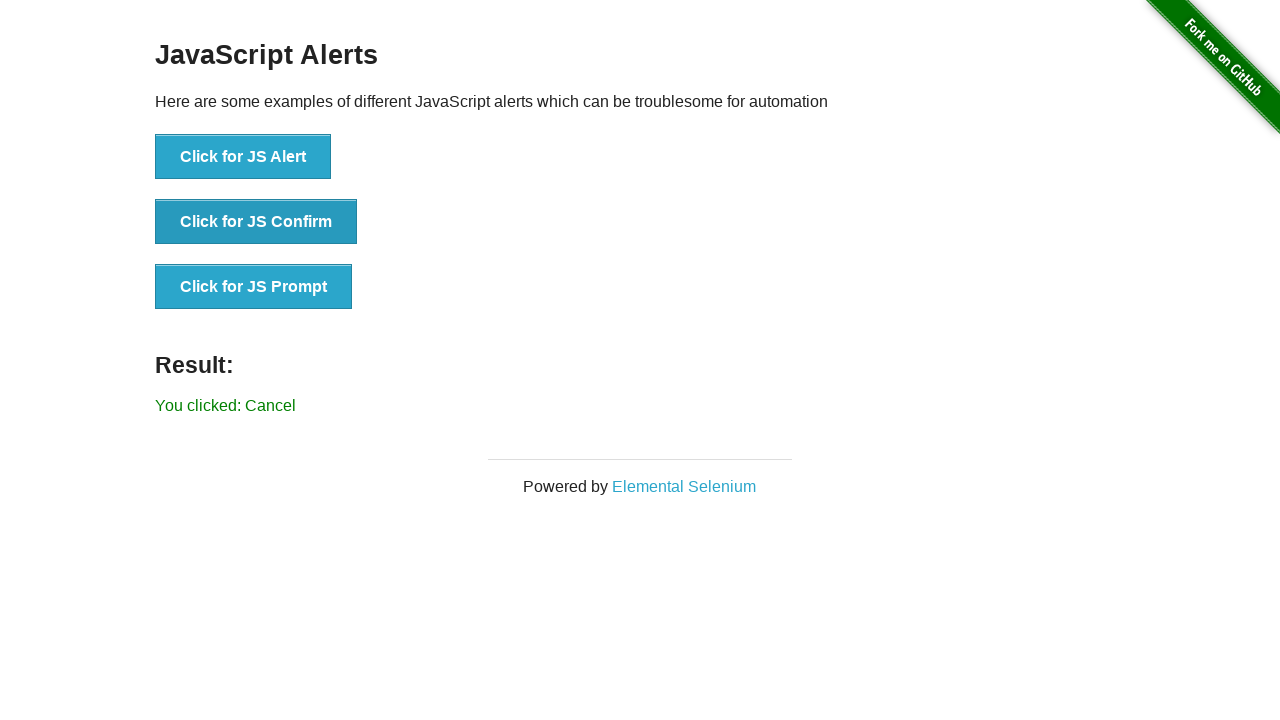

Set up dialog handler to dismiss the confirmation alert
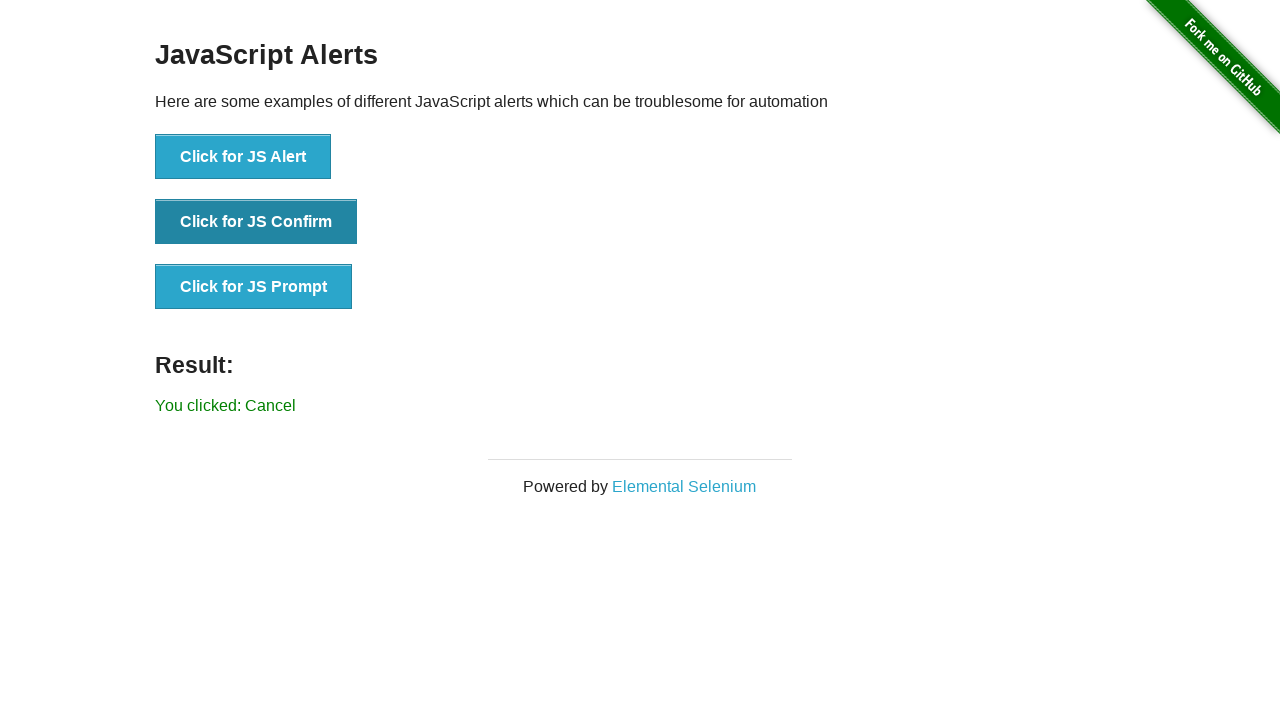

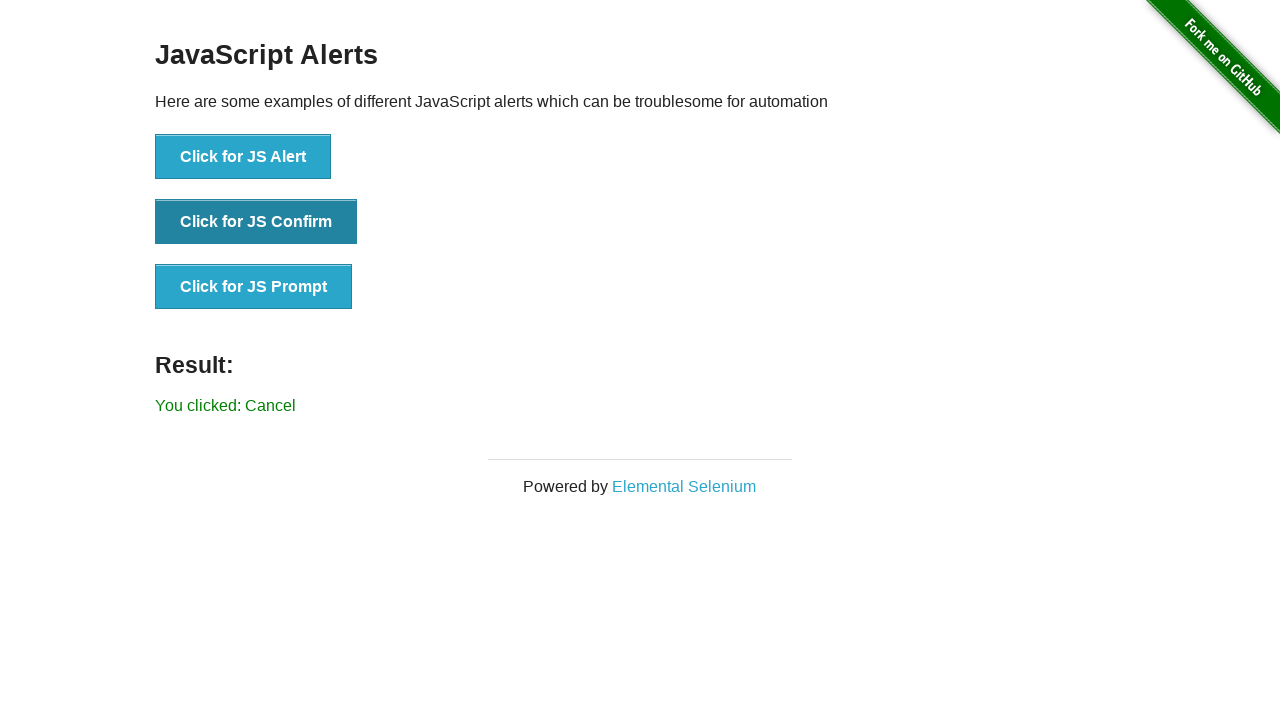